Tests double-click button interaction on demoqa.com and verifies the success message appears

Starting URL: https://demoqa.com/buttons

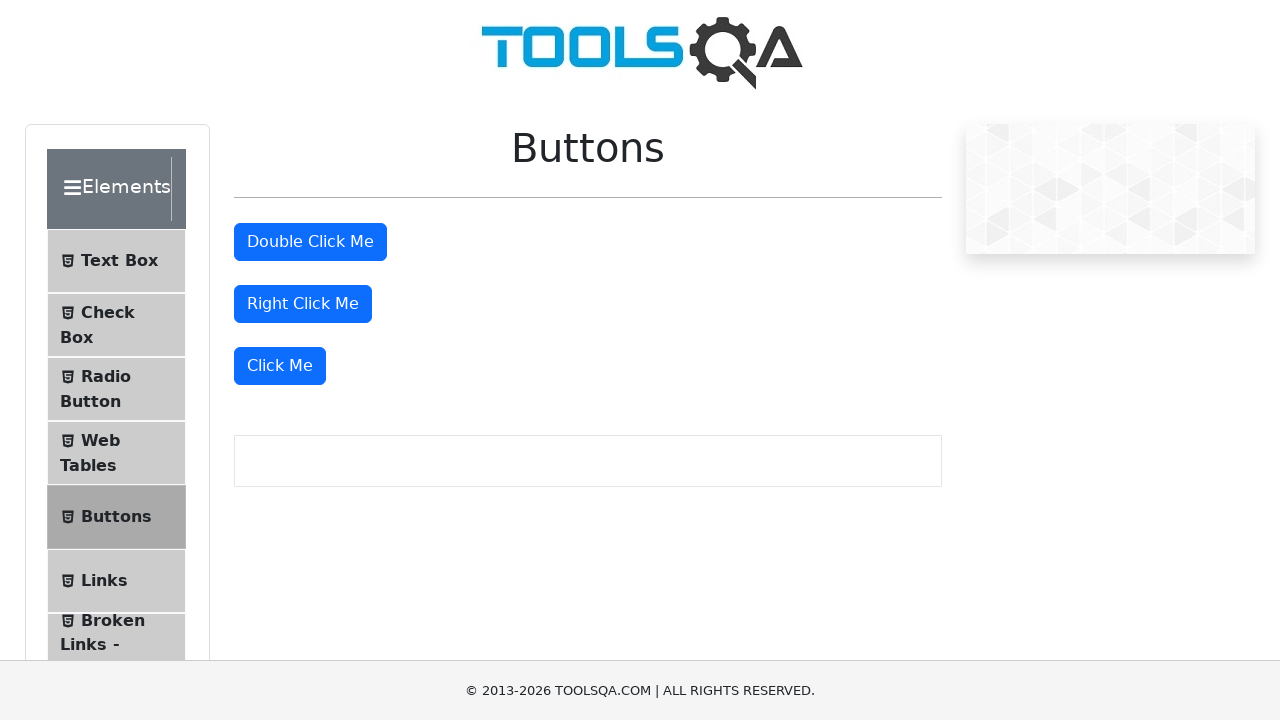

Double-clicked the double-click button on demoqa.com/buttons at (310, 242) on #doubleClickBtn
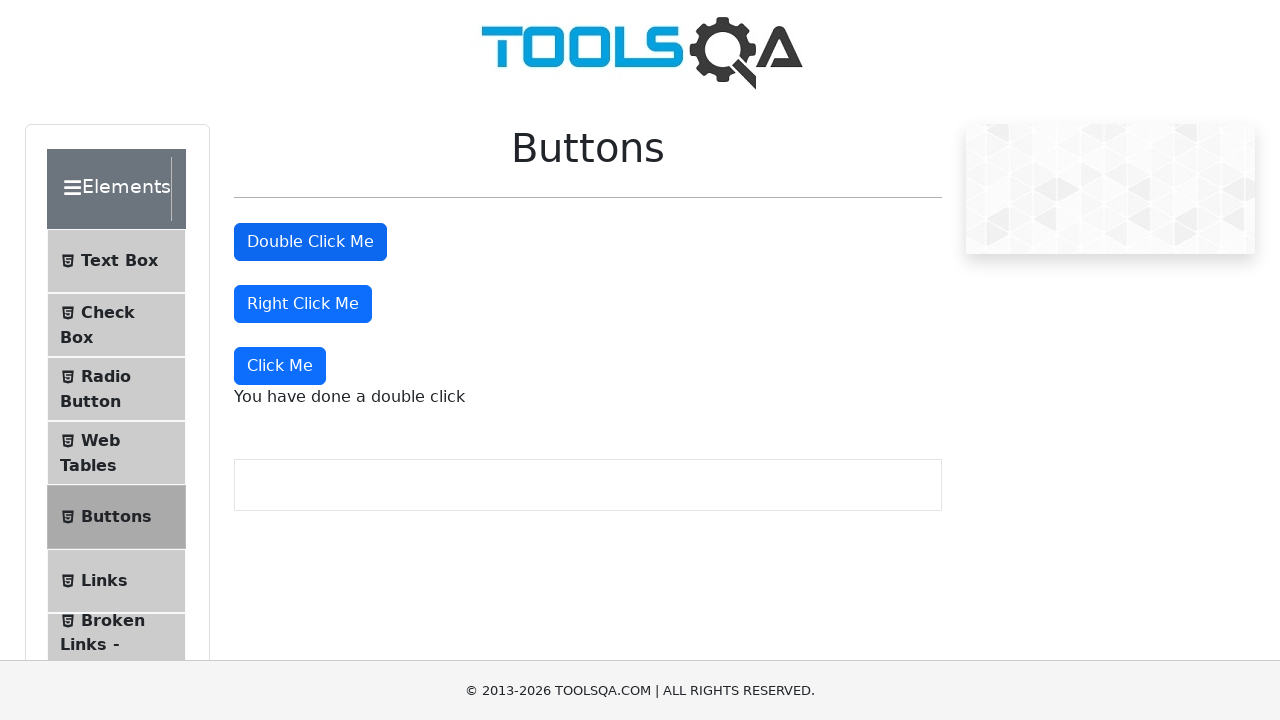

Waited 2 seconds for success message to appear
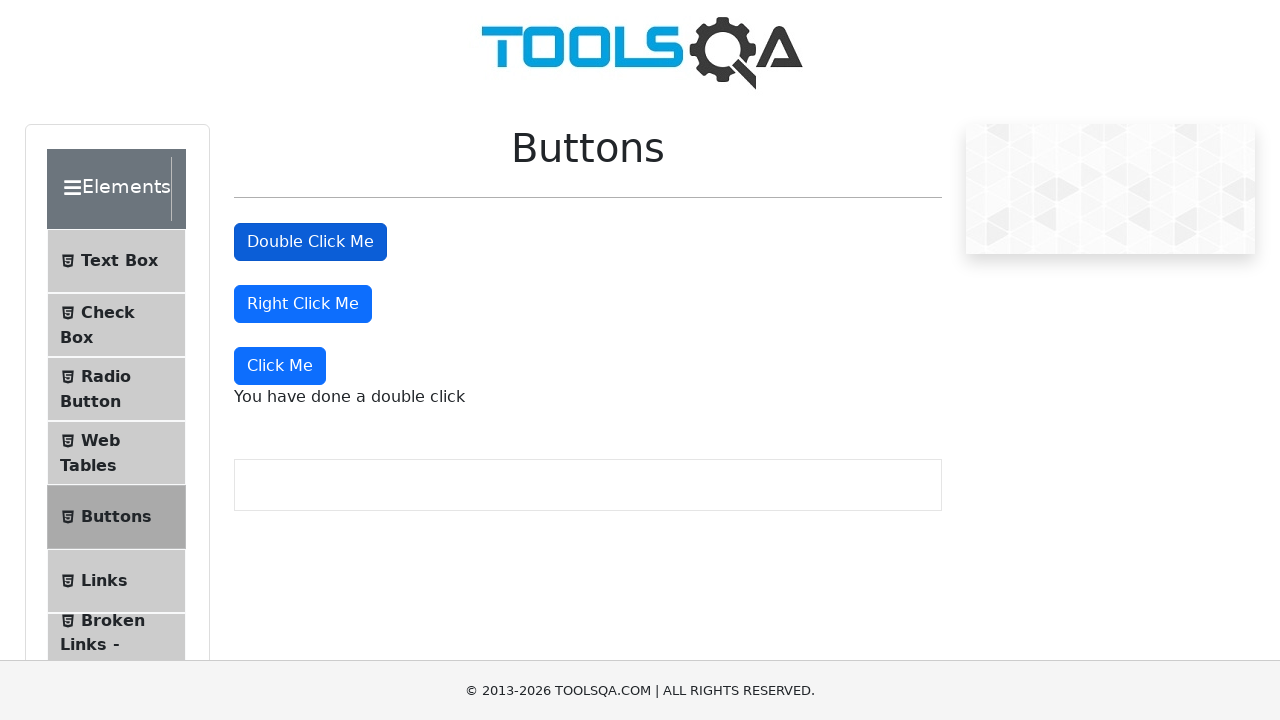

Retrieved double-click success message text
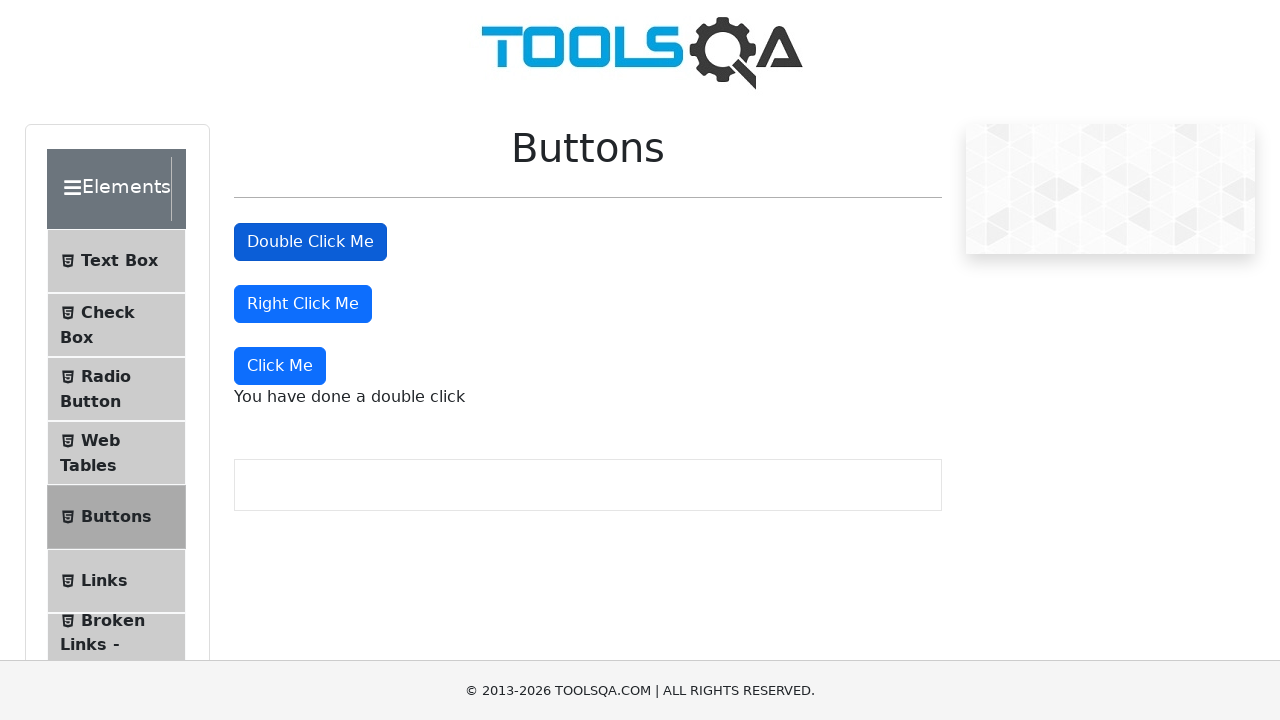

Verified success message contains 'You have done a double click'
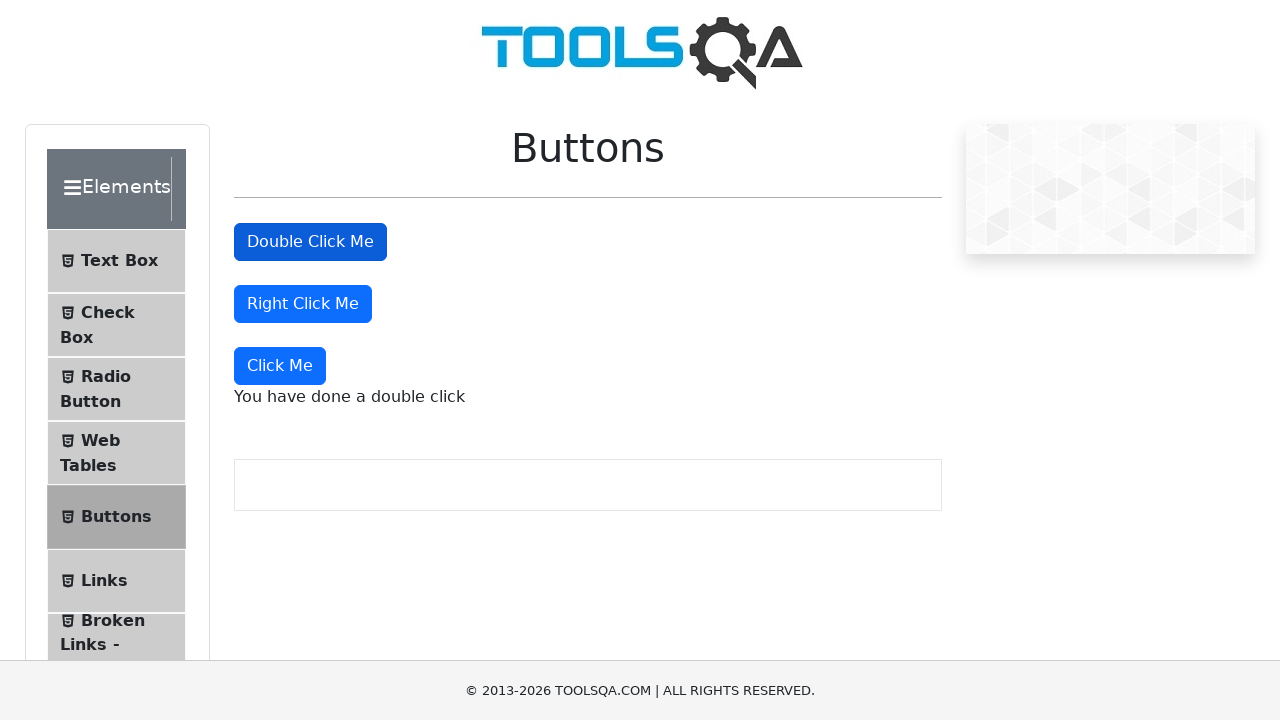

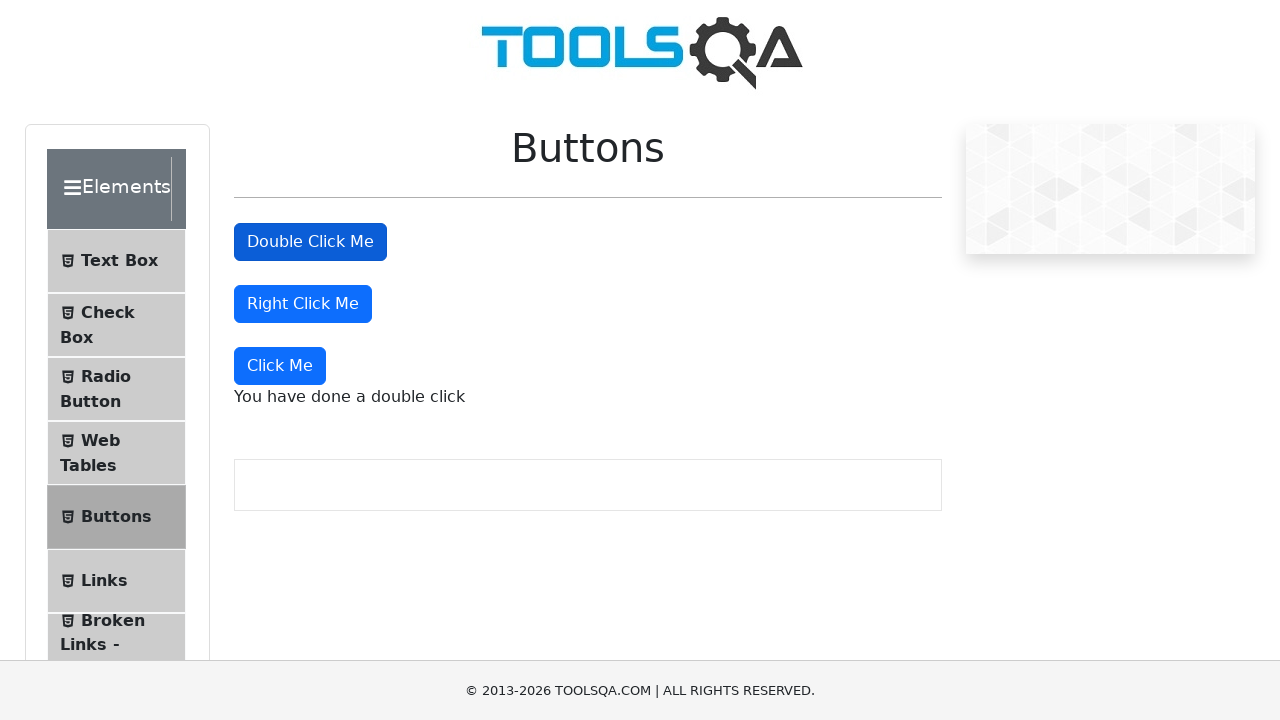